Tests JavaScript alert handling by triggering and interacting with three different types of alerts: simple alert, confirm dialog, and prompt dialog

Starting URL: https://the-internet.herokuapp.com/javascript_alerts

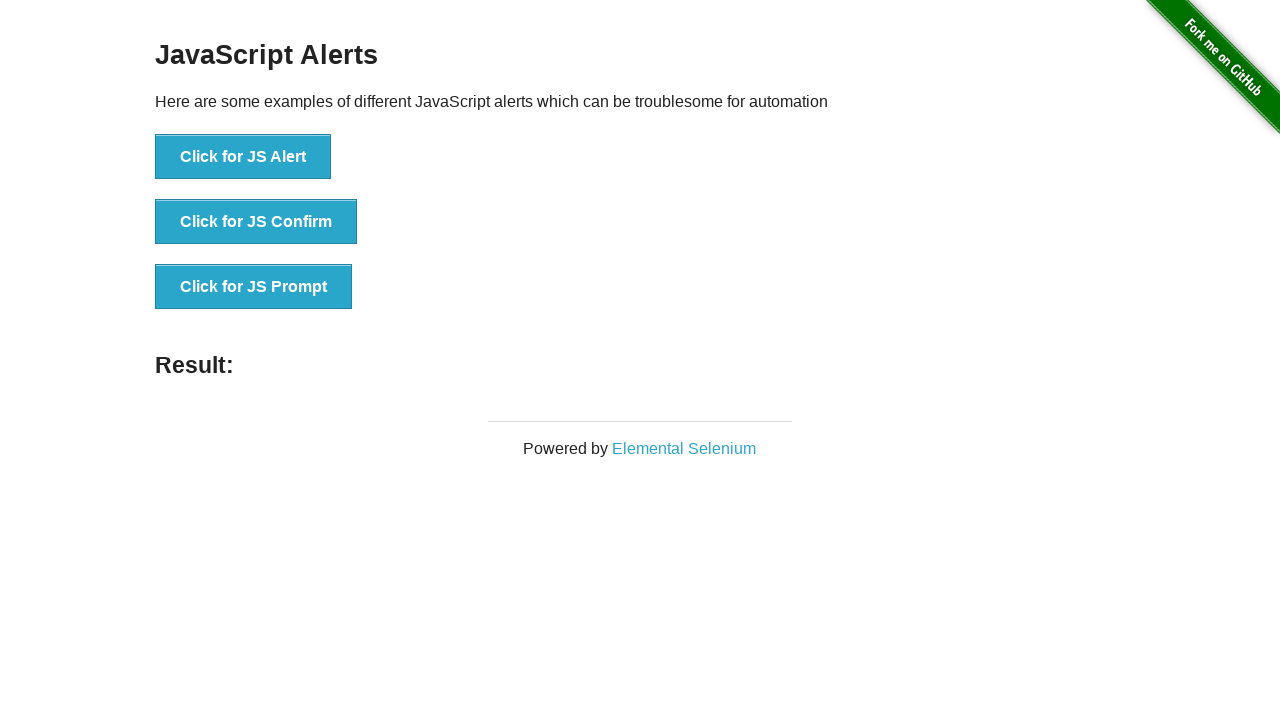

Clicked button to trigger simple JavaScript alert at (243, 157) on xpath=//button[contains(text(),'Click for JS Alert')]
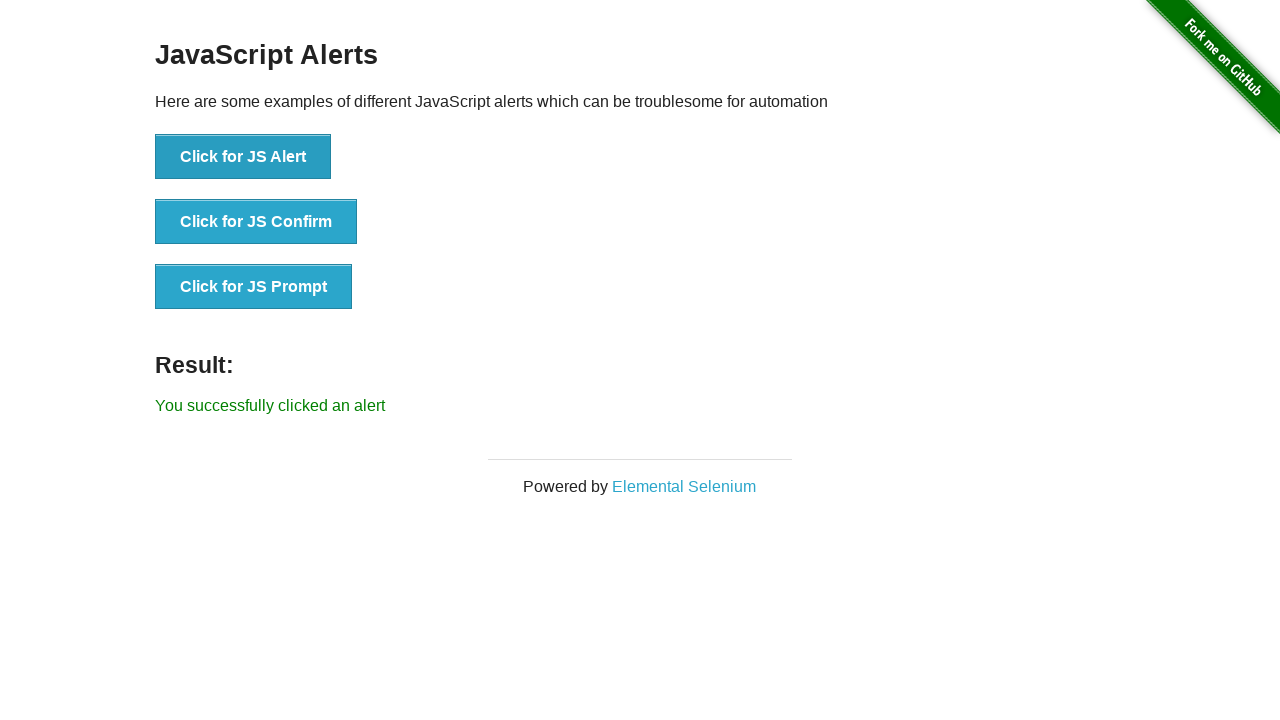

Set up dialog handler to accept alert
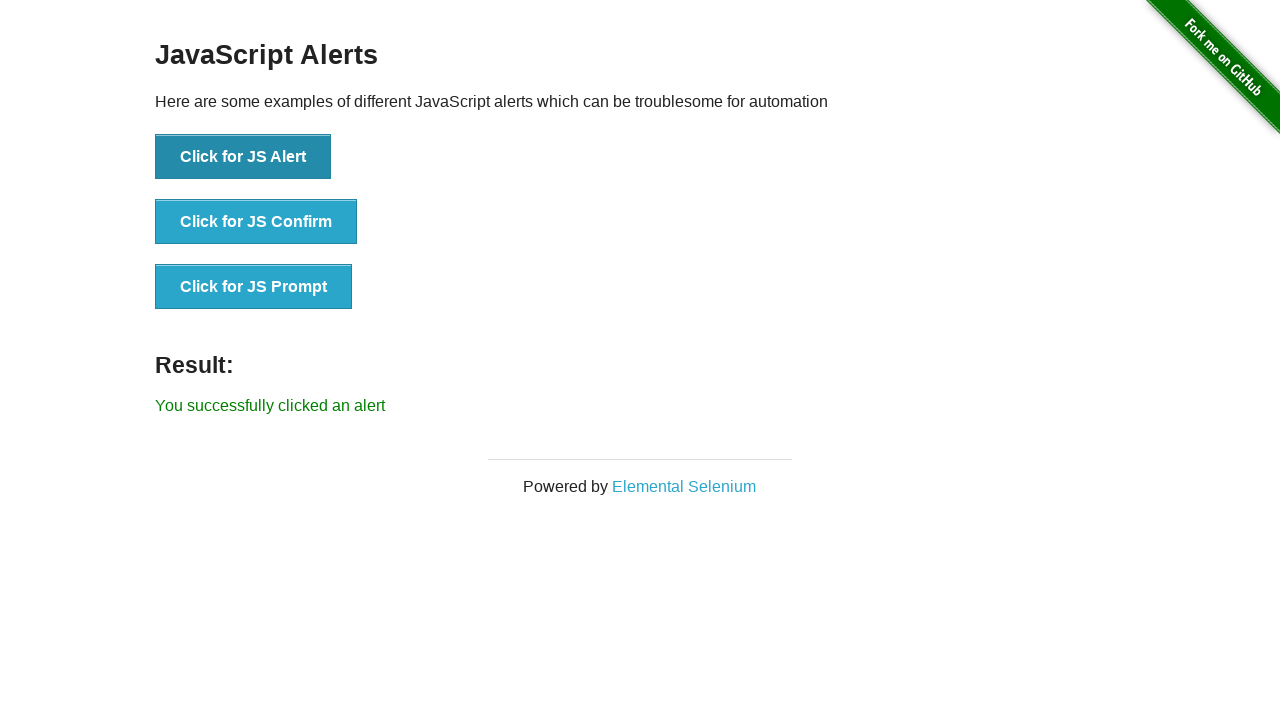

Waited for simple alert to be processed
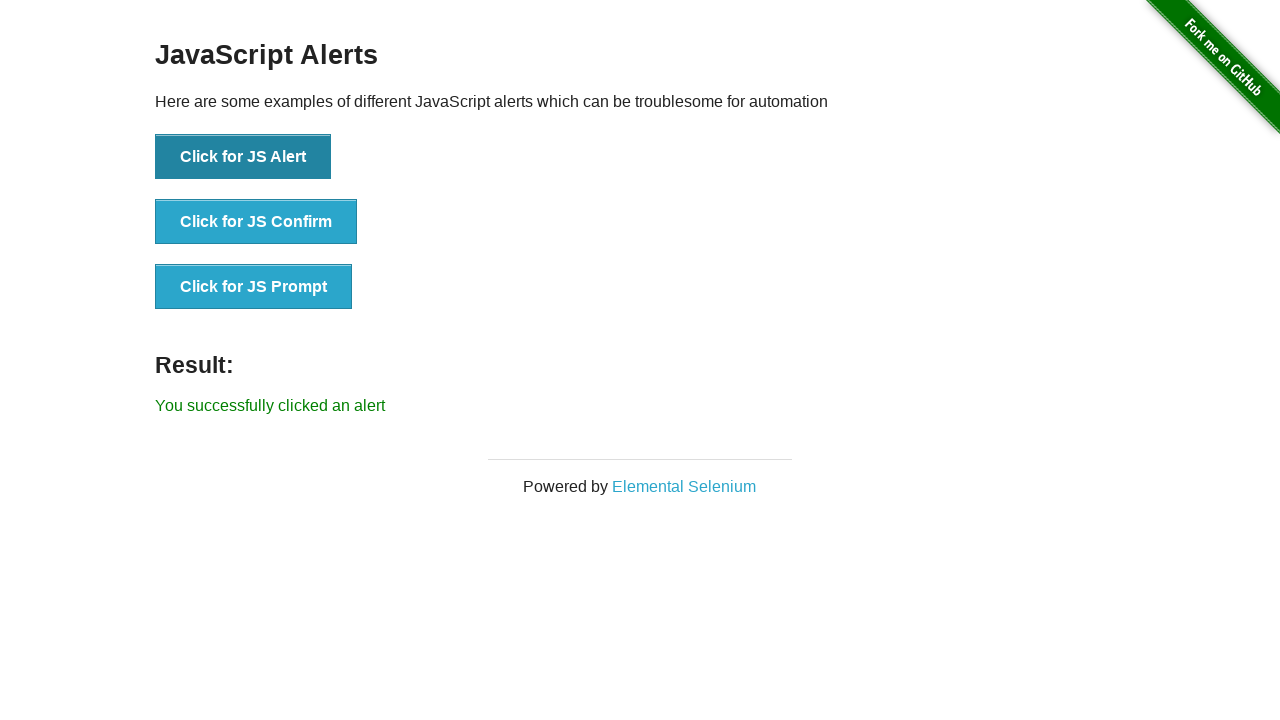

Clicked button to trigger confirm dialog at (256, 222) on xpath=//button[text()='Click for JS Confirm']
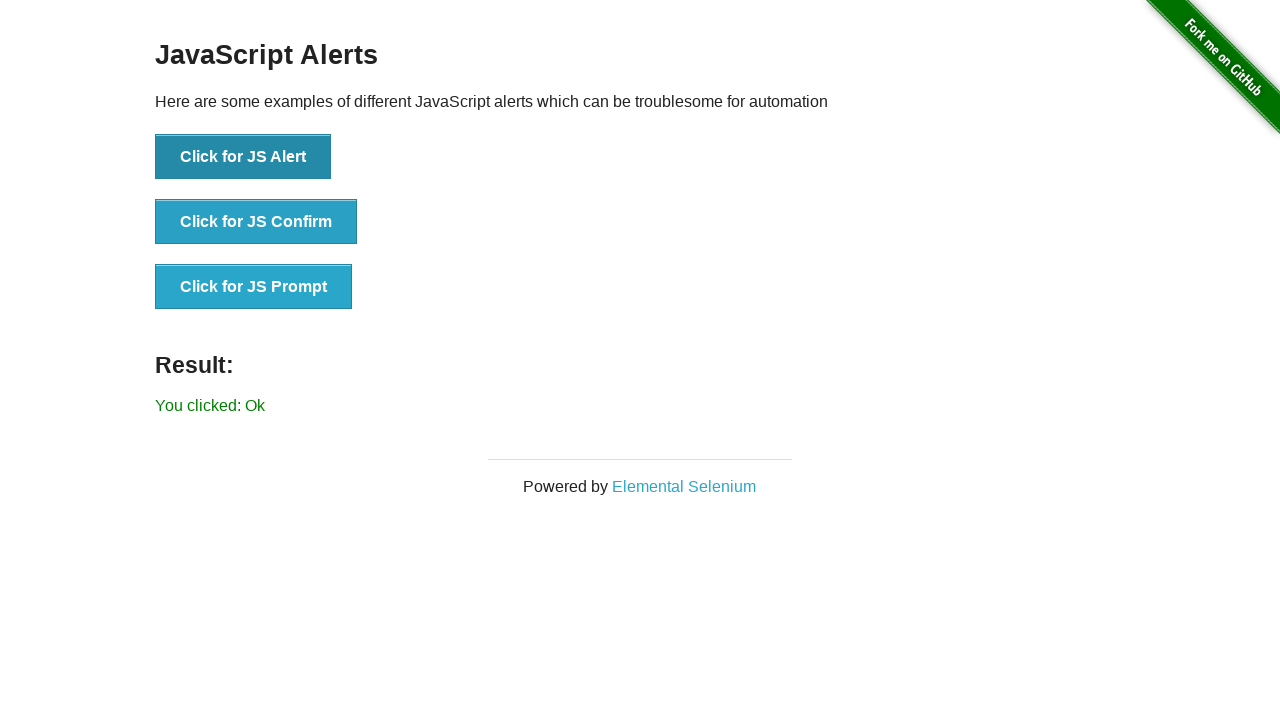

Waited for confirm dialog to be processed
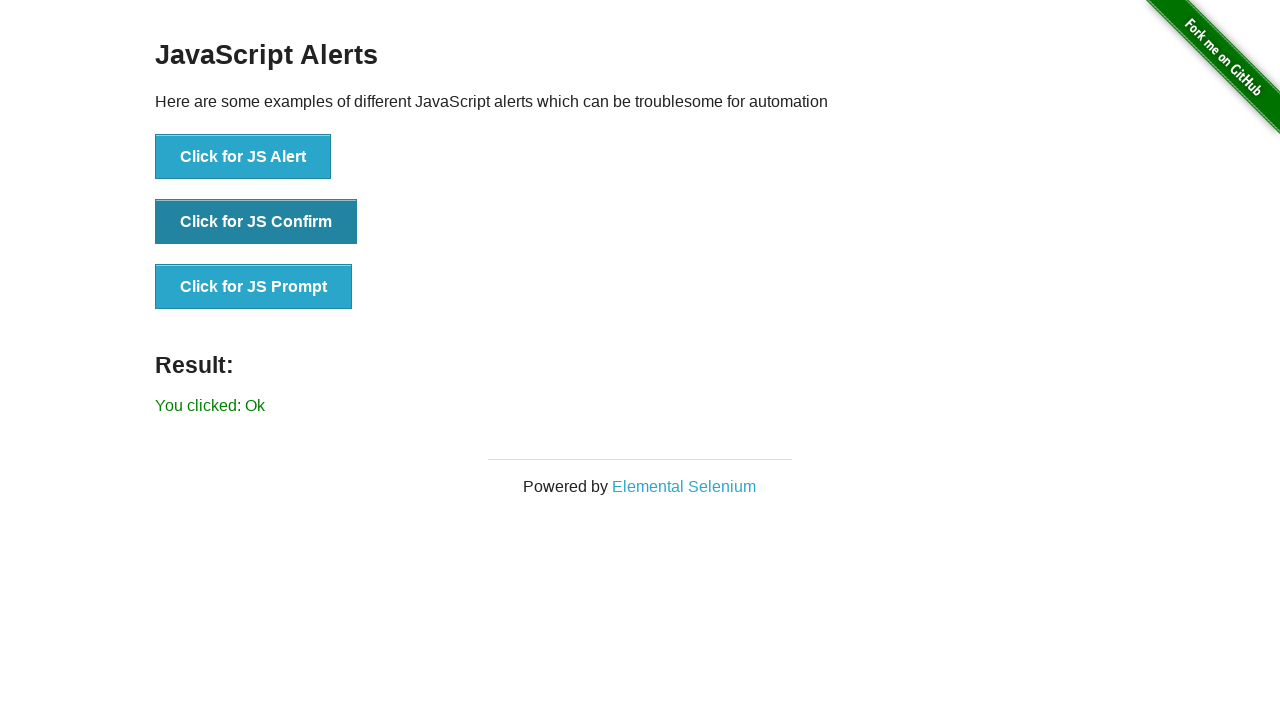

Clicked button to trigger prompt dialog at (254, 287) on xpath=//button[text()='Click for JS Prompt']
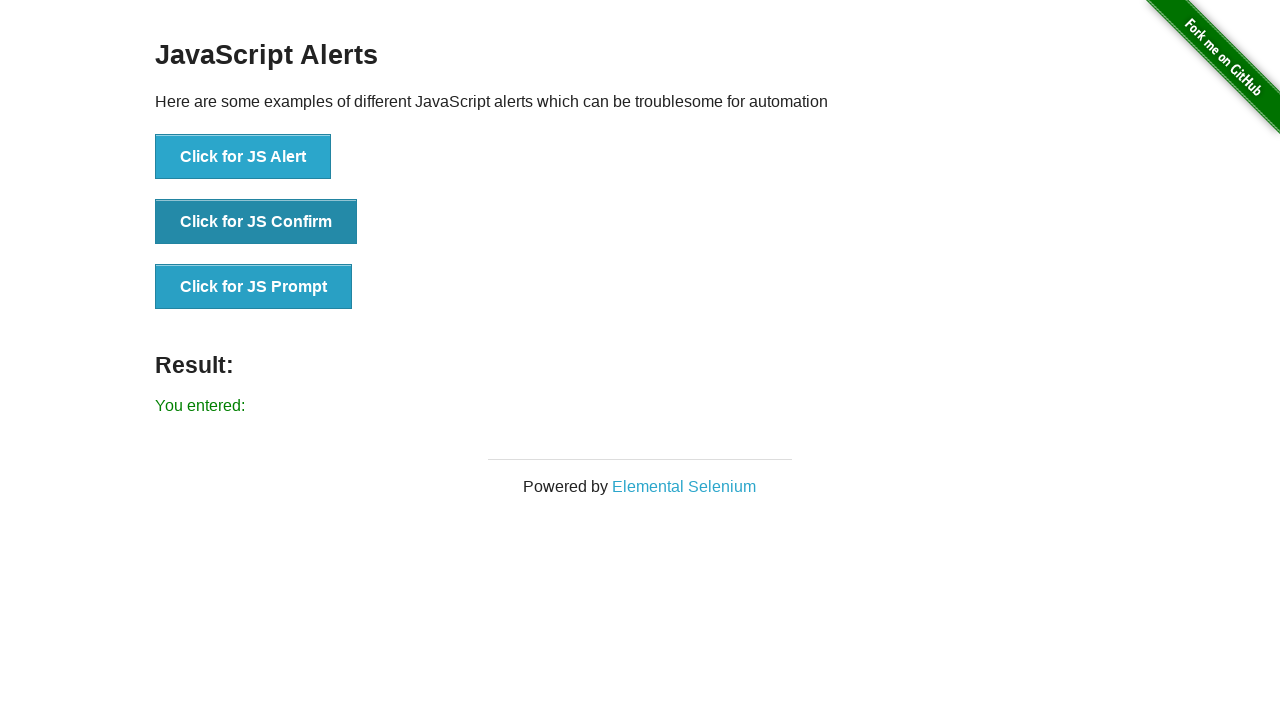

Set up dialog handler to accept prompt with 'Test' input
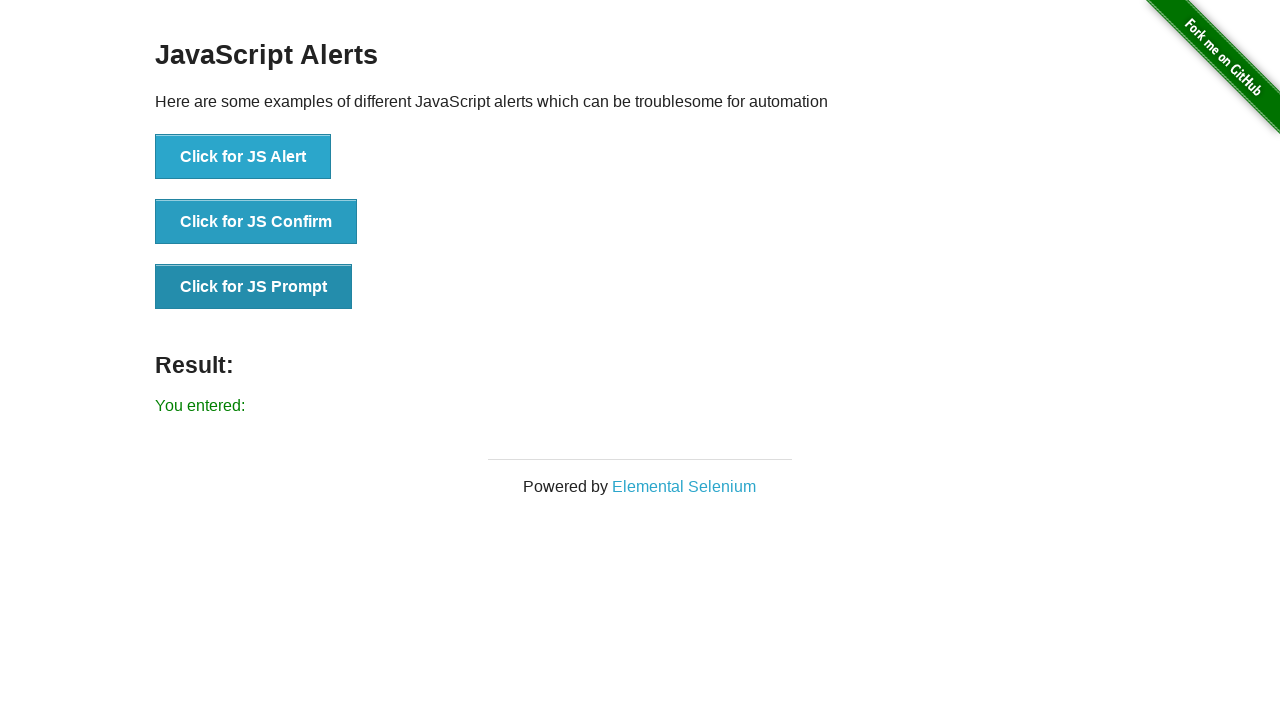

Waited for prompt dialog to be processed
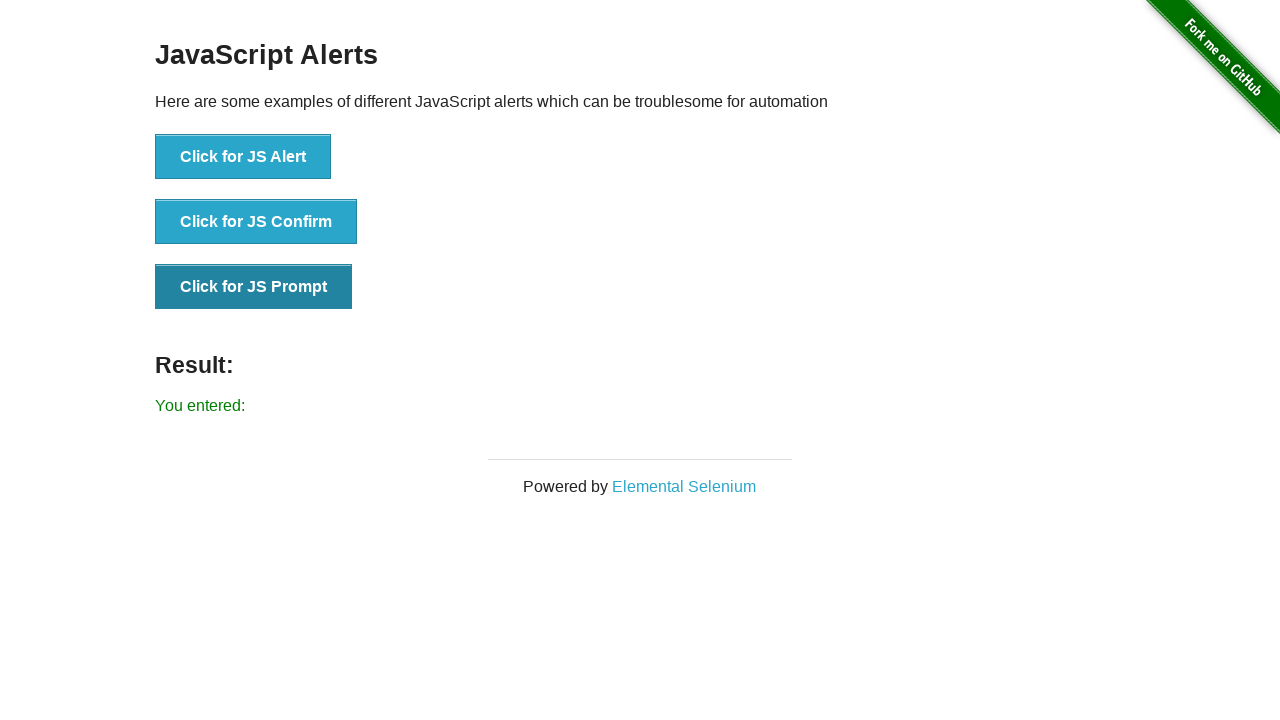

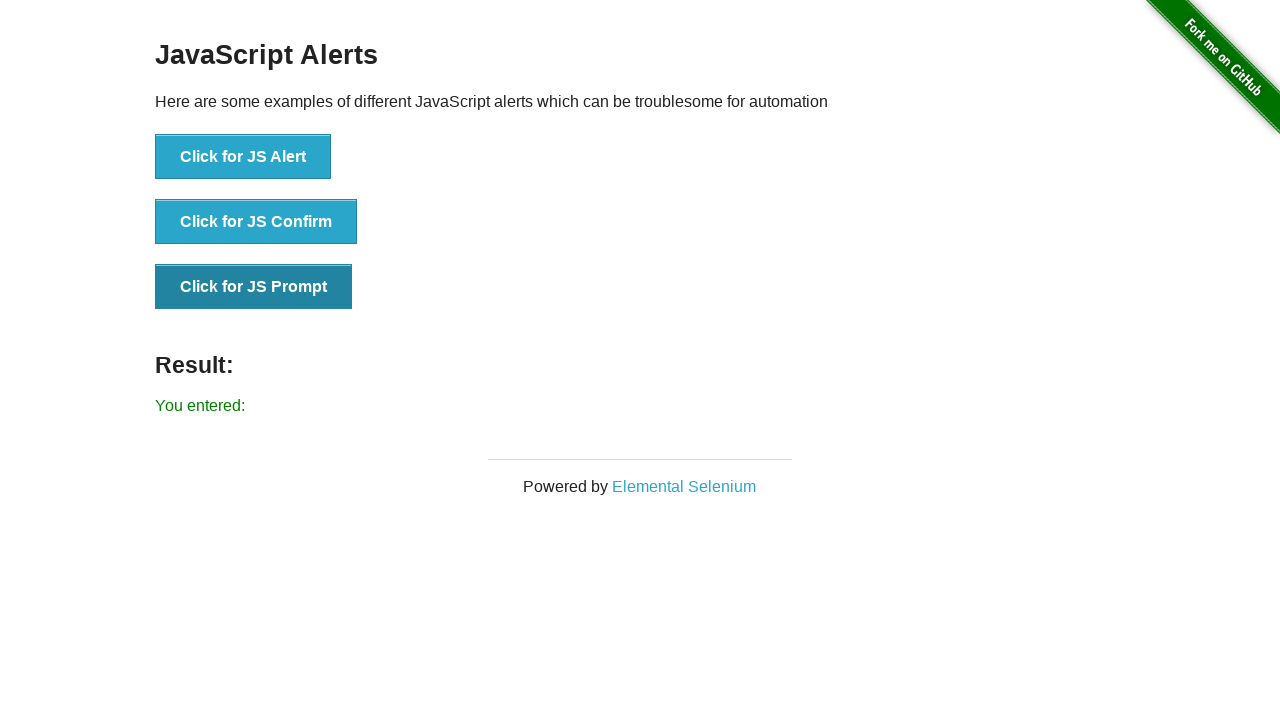